Tests a form submission flow by clicking a dynamically calculated link text, then filling out a form with personal information (first name, last name, city, country) and submitting it.

Starting URL: http://suninjuly.github.io/find_link_text

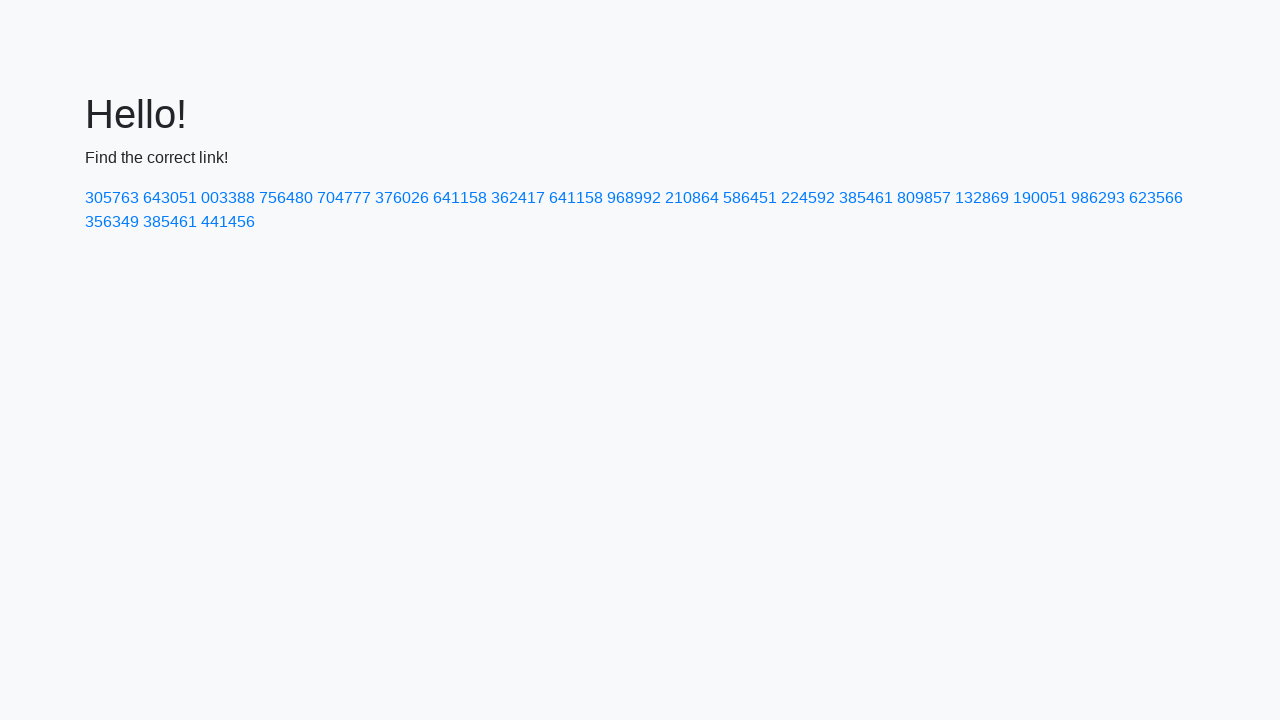

Clicked on dynamically calculated link text at (808, 198) on text=224592
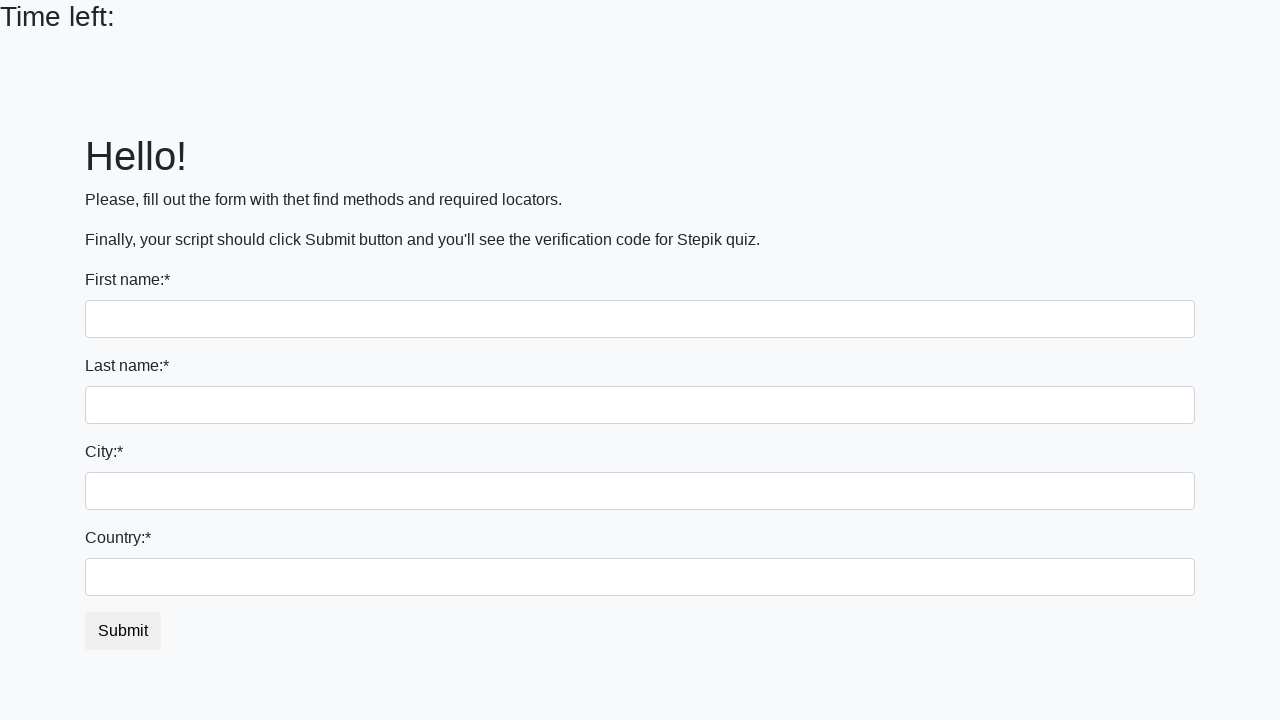

Filled first name field with 'Ivan' on input[name='first_name']
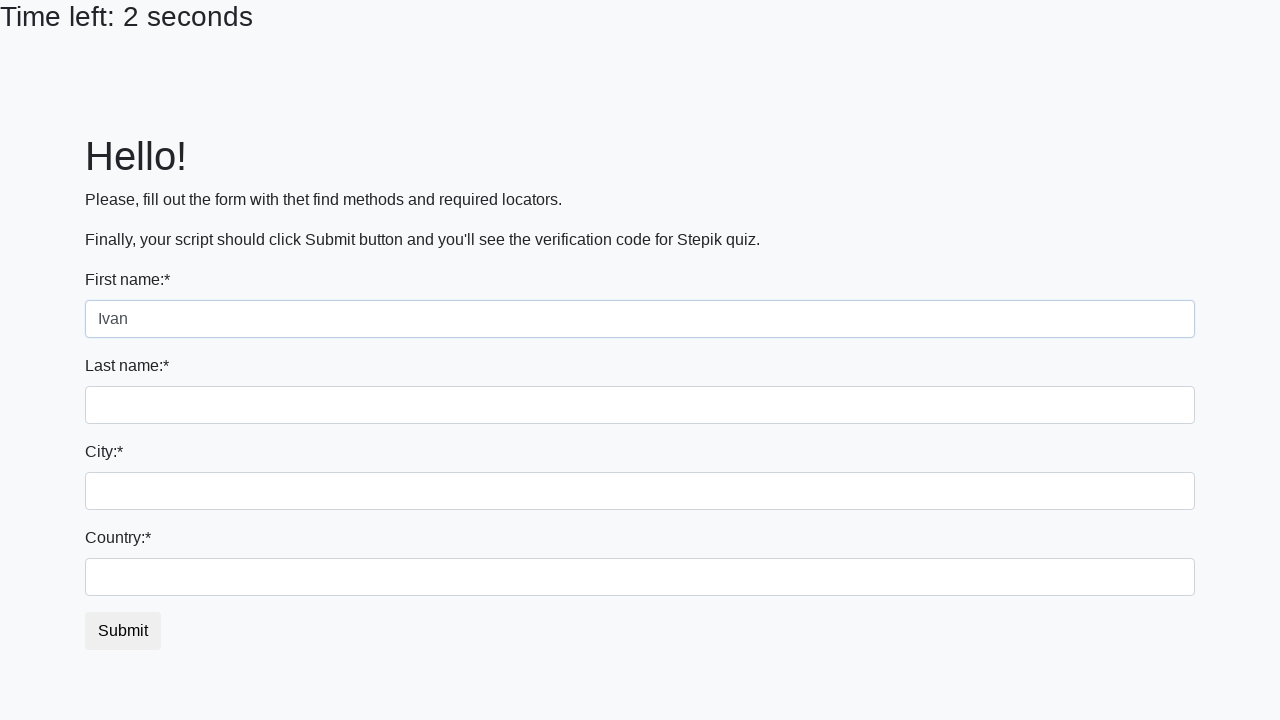

Filled last name field with 'Petrov' on input[name='last_name']
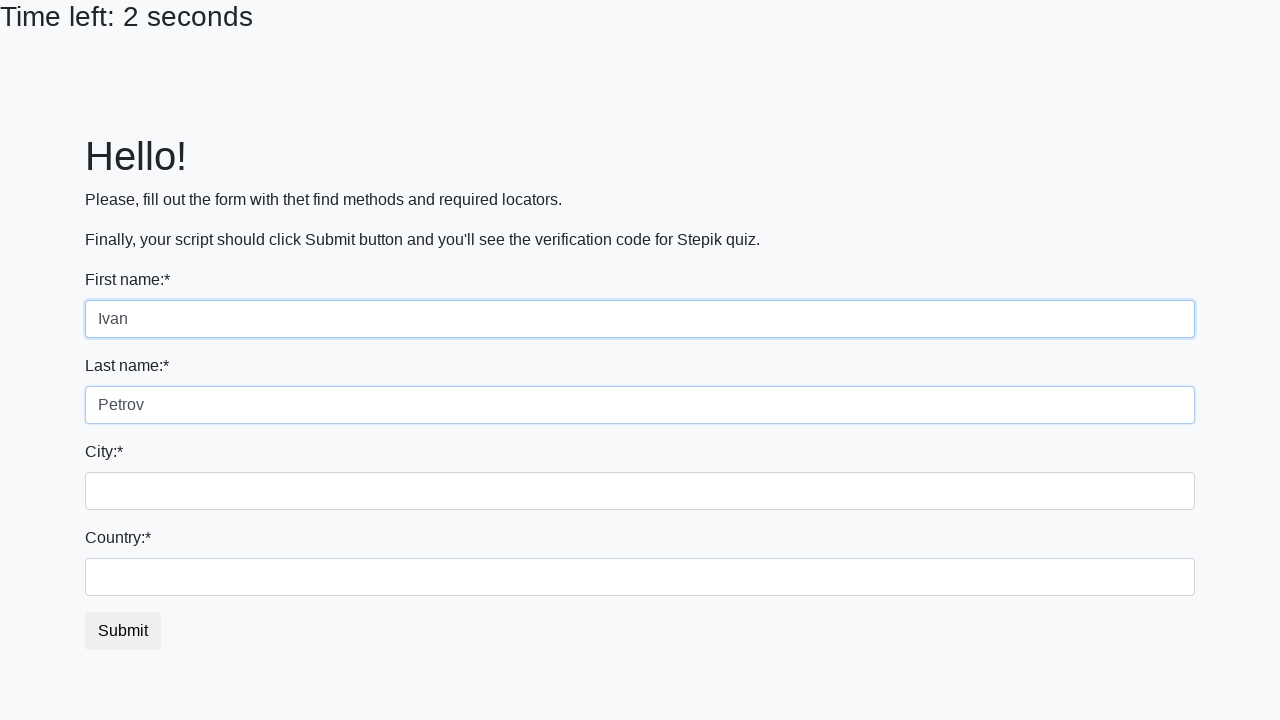

Filled city field with 'Smolensk' on .city
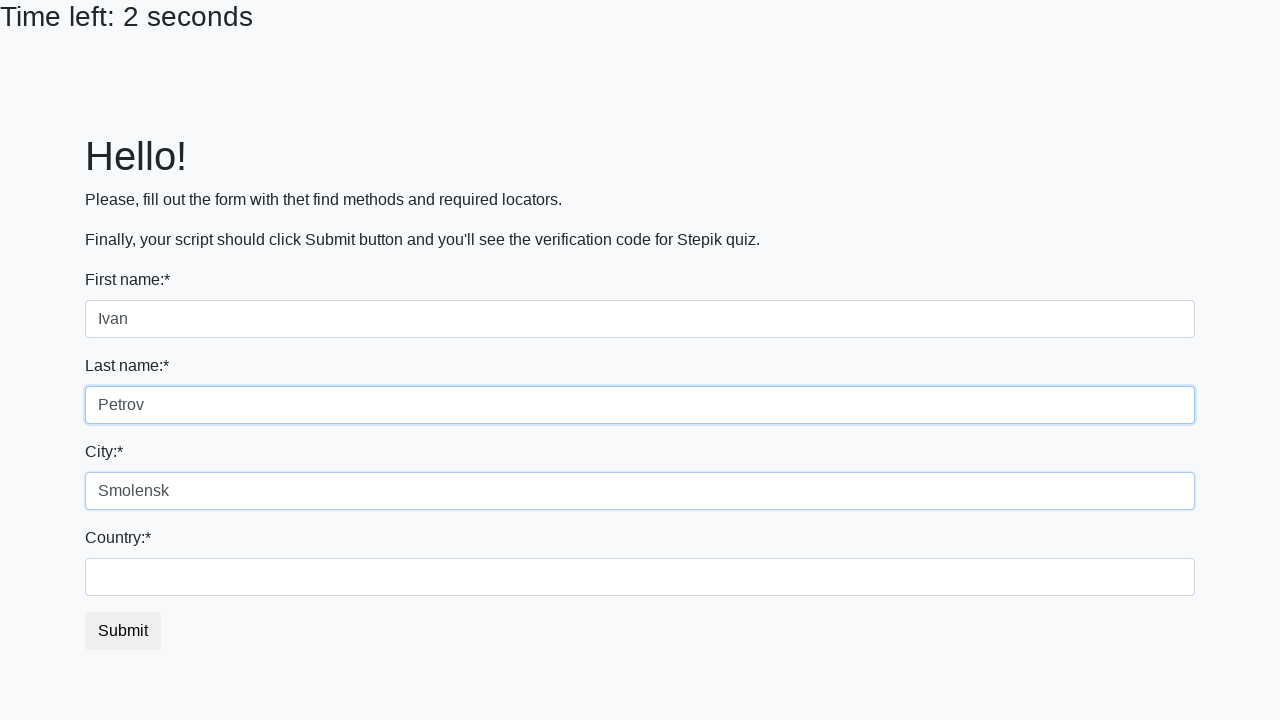

Filled country field with 'Russia' on #country
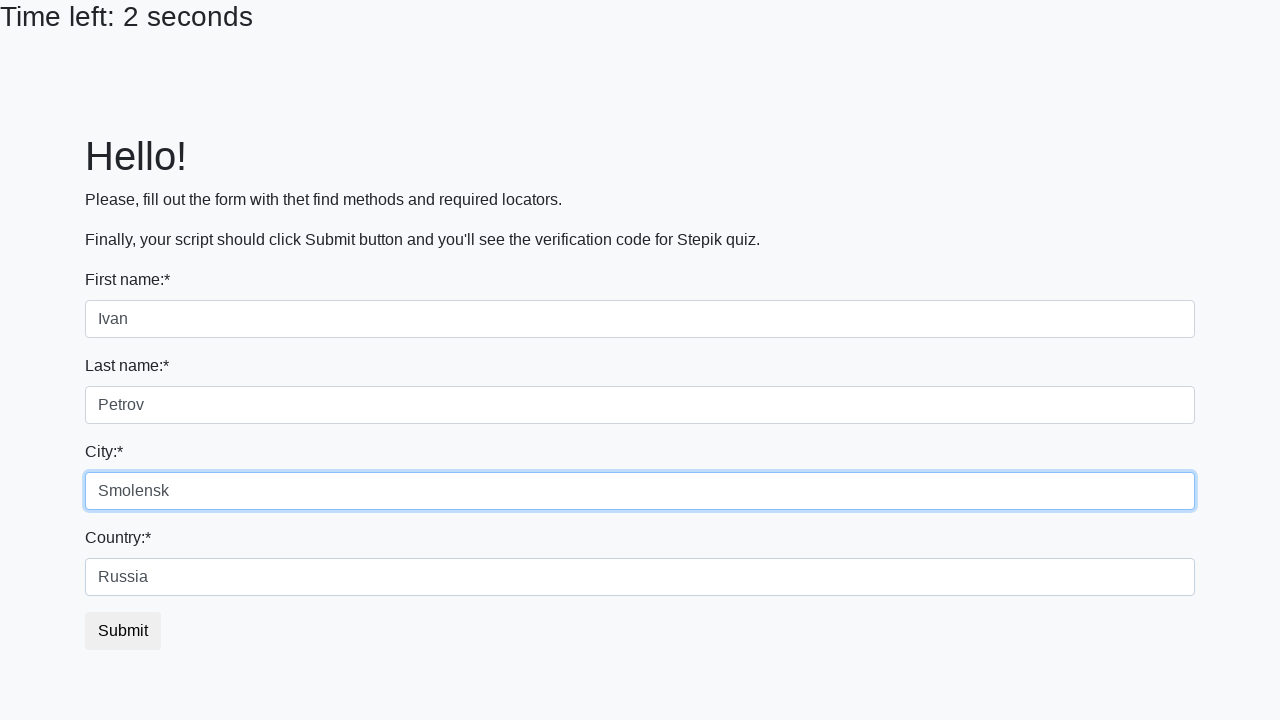

Clicked submit button to complete form submission at (123, 631) on button.btn
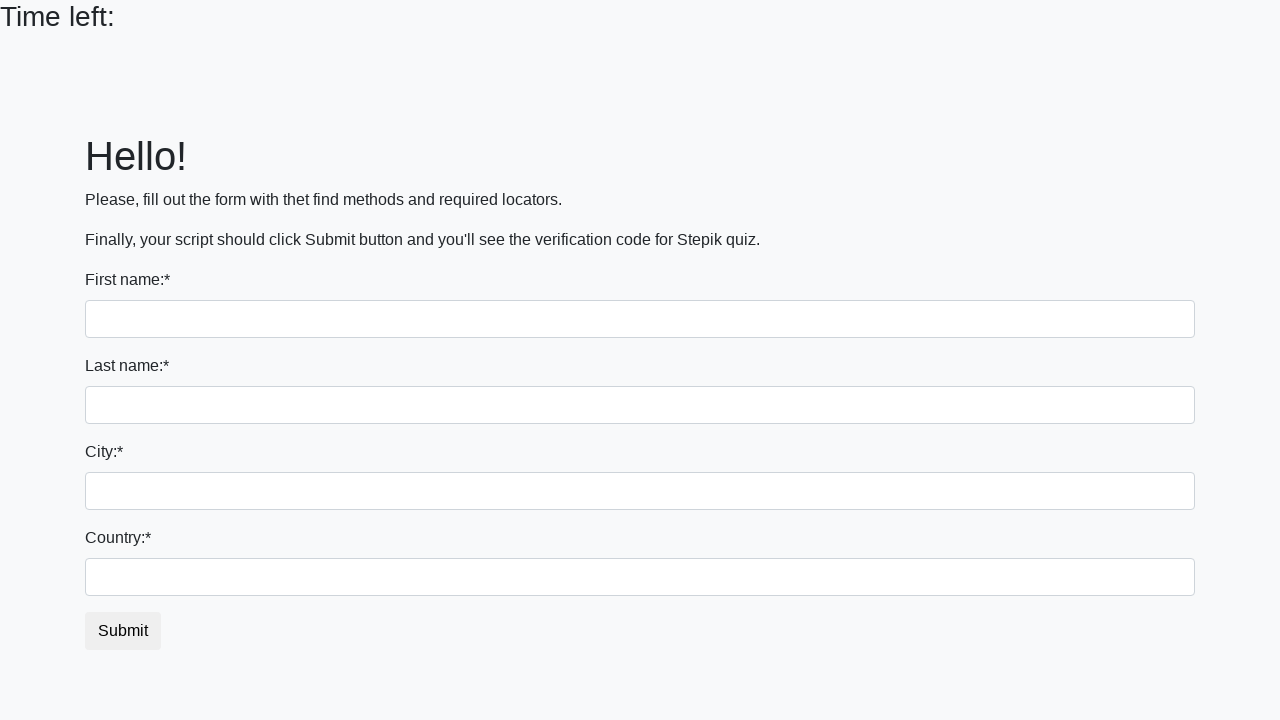

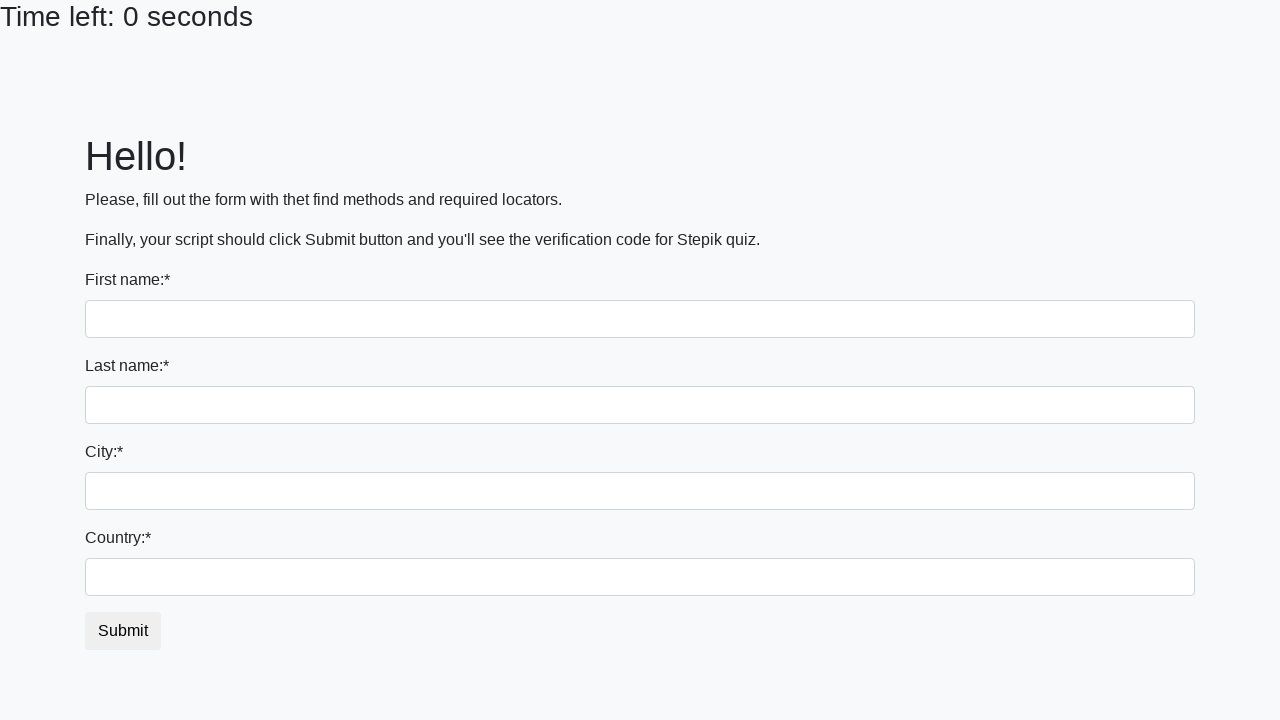